Tests form submission with password less than 6 characters to verify password length validation

Starting URL: https://alada.vn/tai-khoan/dang-ky.html

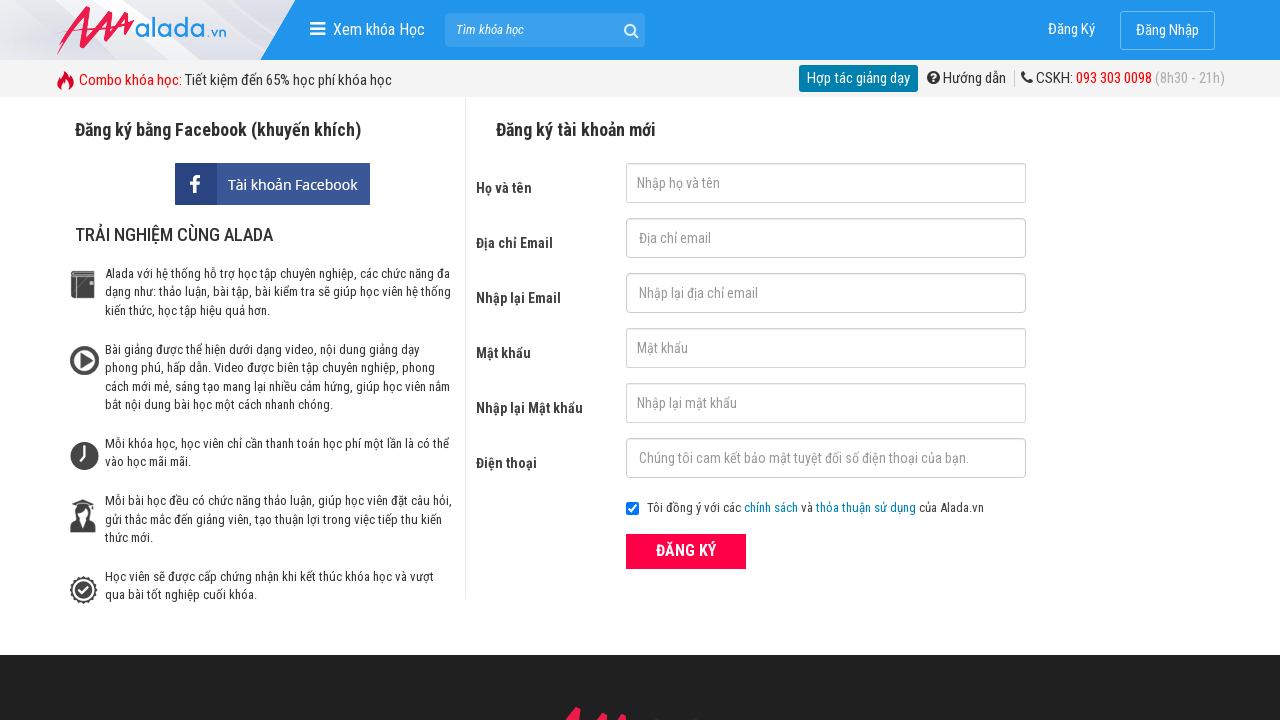

Filled name field with 'John Terry' on #txtFirstname
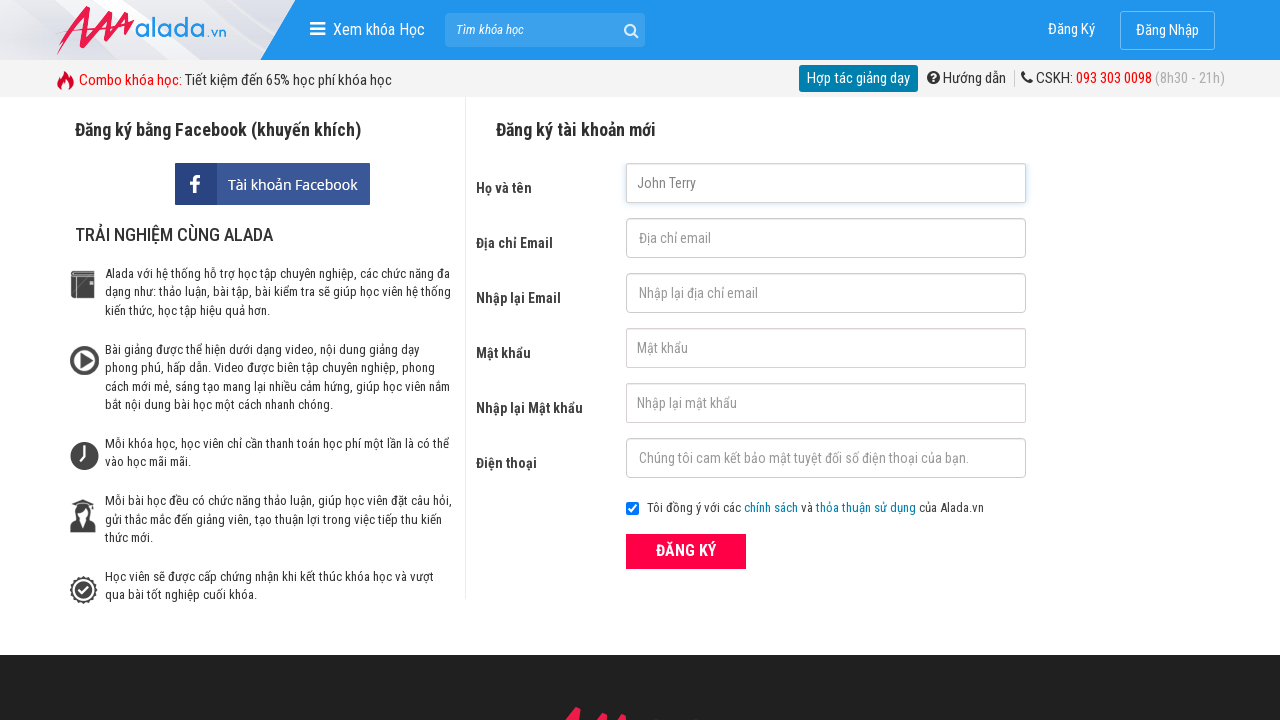

Filled email field with 'henry@gmail.com' on #txtEmail
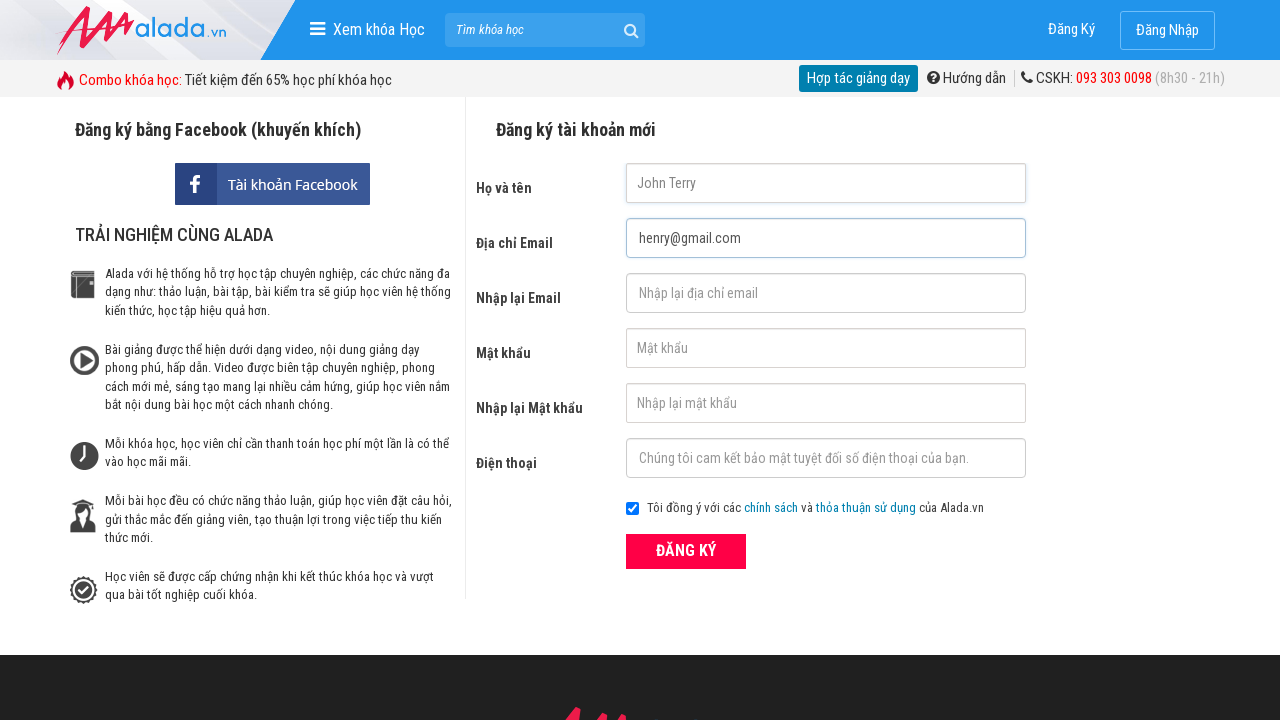

Filled confirm email field with 'henry@gmail.com' on #txtCEmail
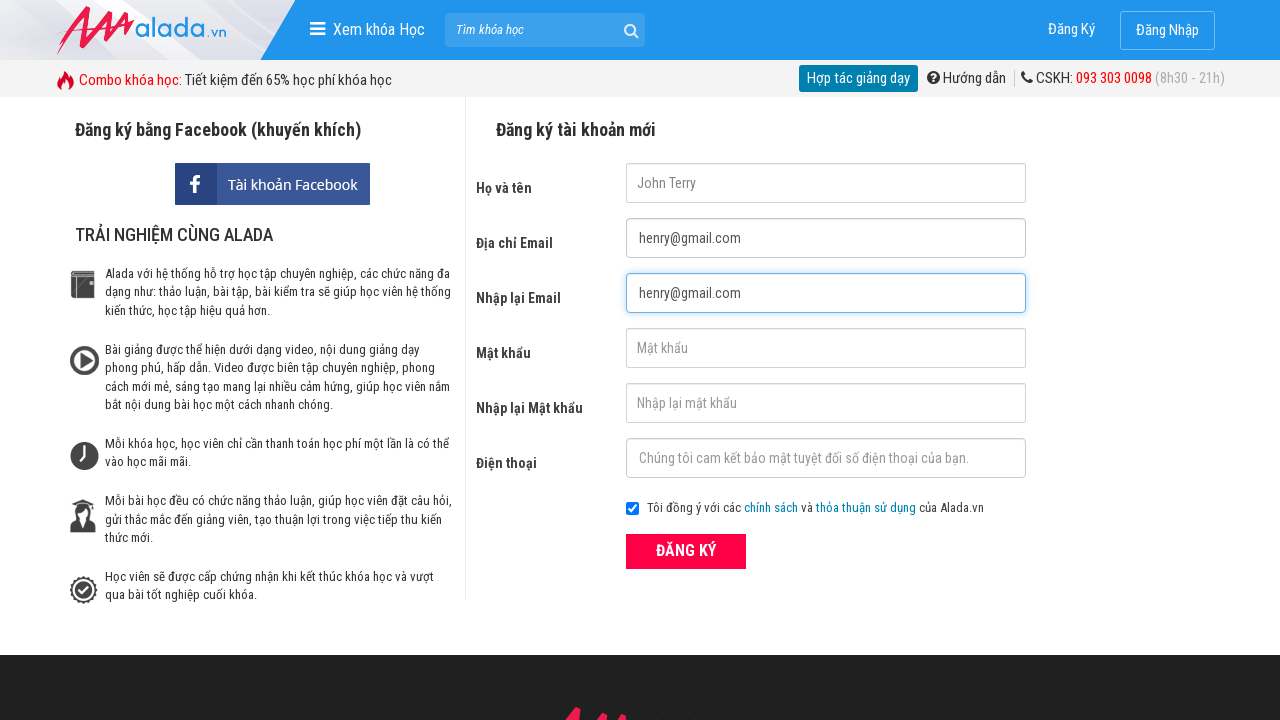

Filled password field with '123' (less than 6 characters) on #txtPassword
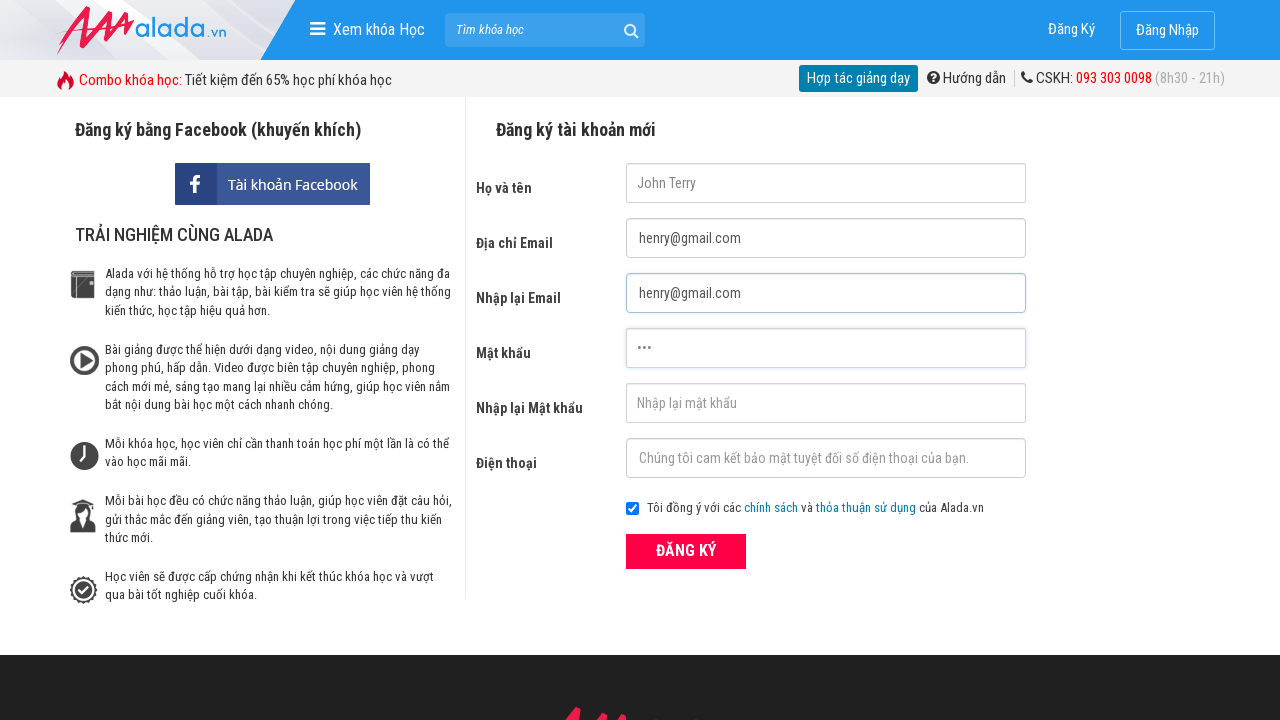

Filled confirm password field with '123' on #txtCPassword
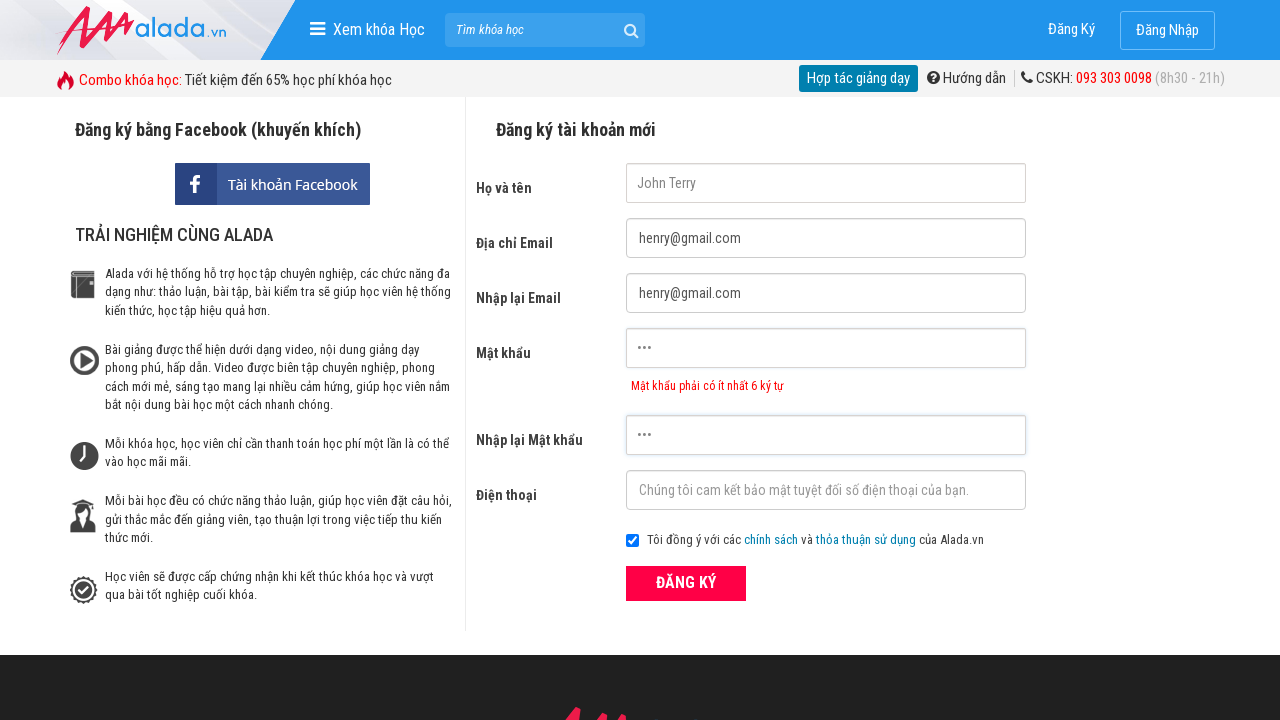

Filled phone number field with '0338791811' on #txtPhone
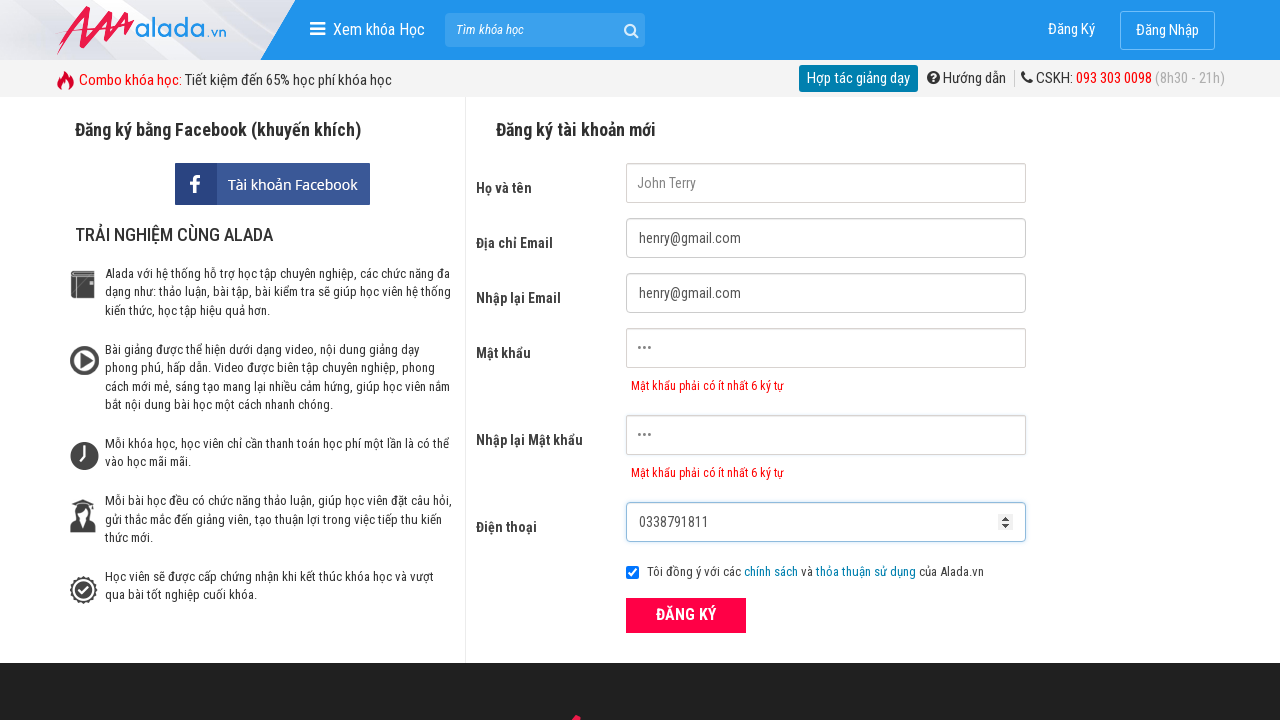

Clicked register button to submit form at (686, 615) on xpath=//form[@id='frmLogin']//button
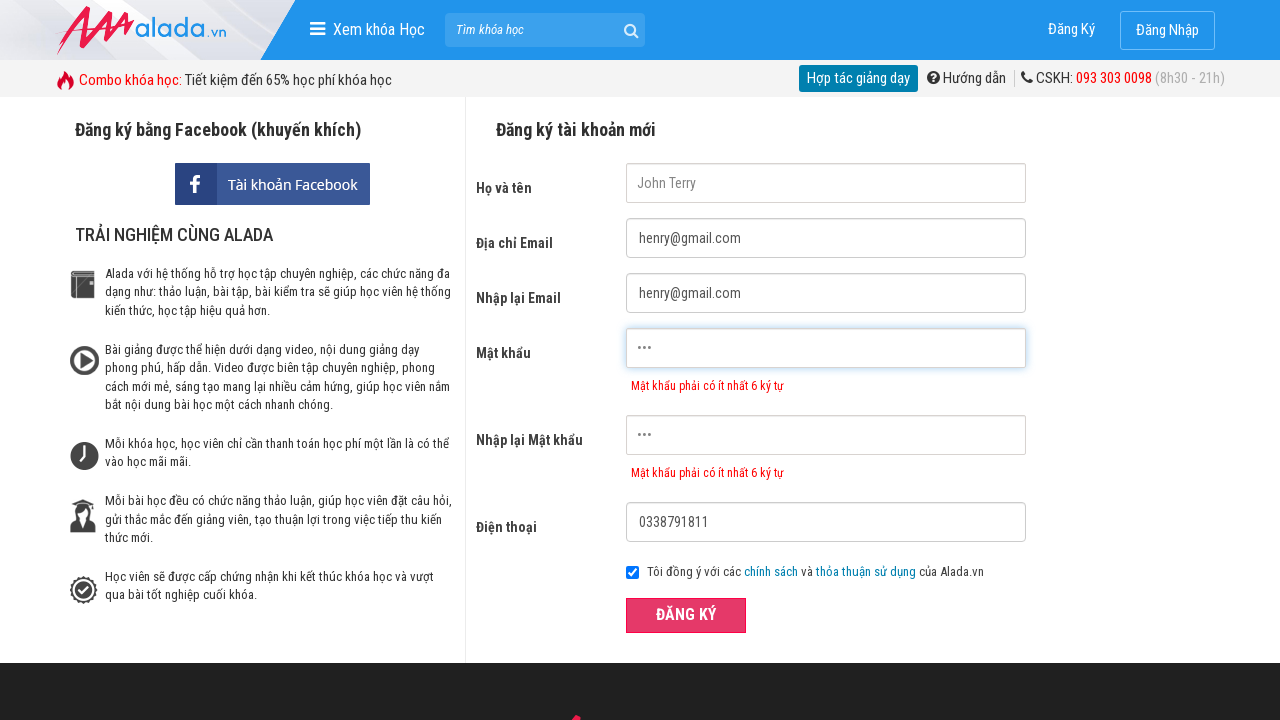

Password length validation error message appeared
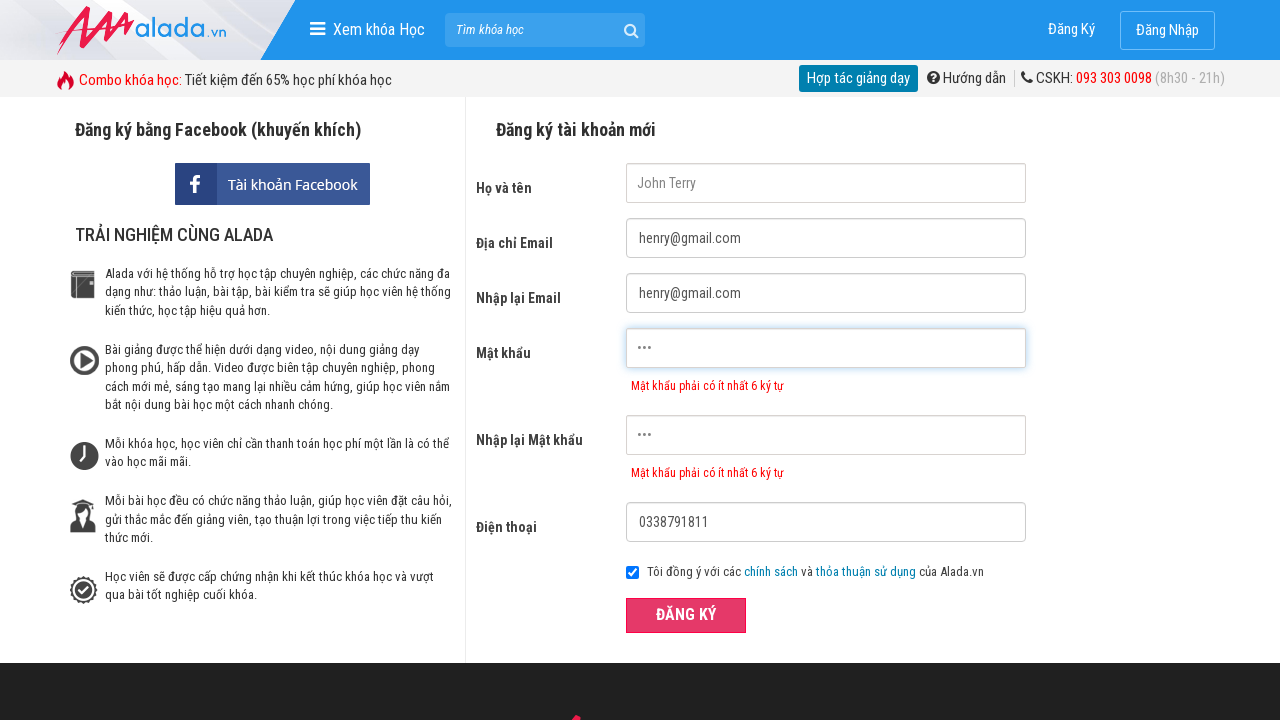

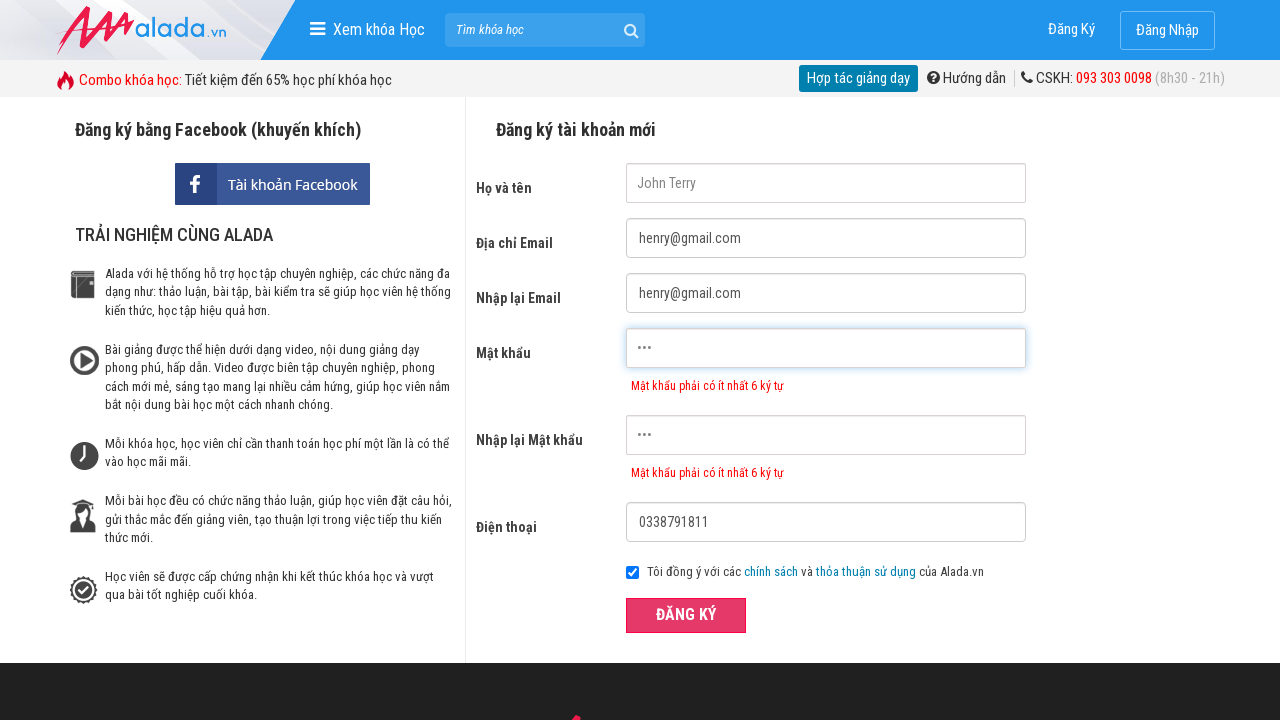